Tests right-click functionality on a context menu demo page by performing a right-click action on a designated button element.

Starting URL: http://swisnl.github.io/jQuery-contextMenu/demo.html

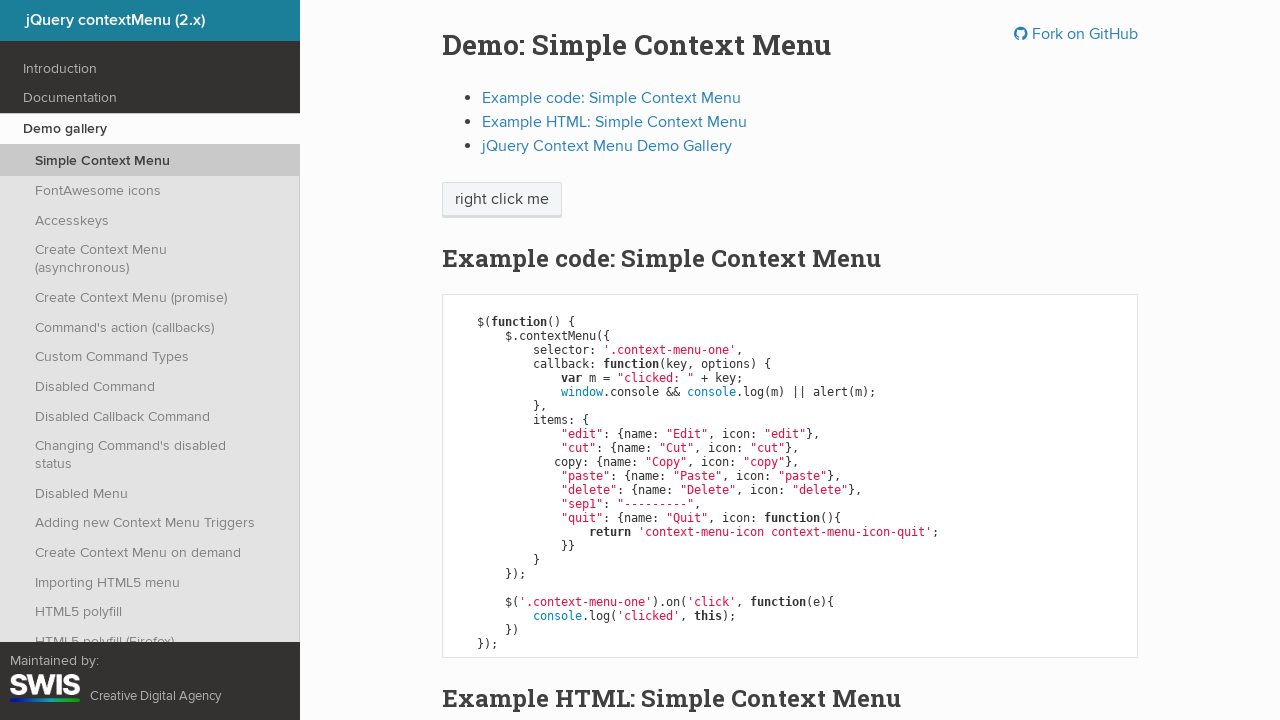

Located the 'right click me' button element
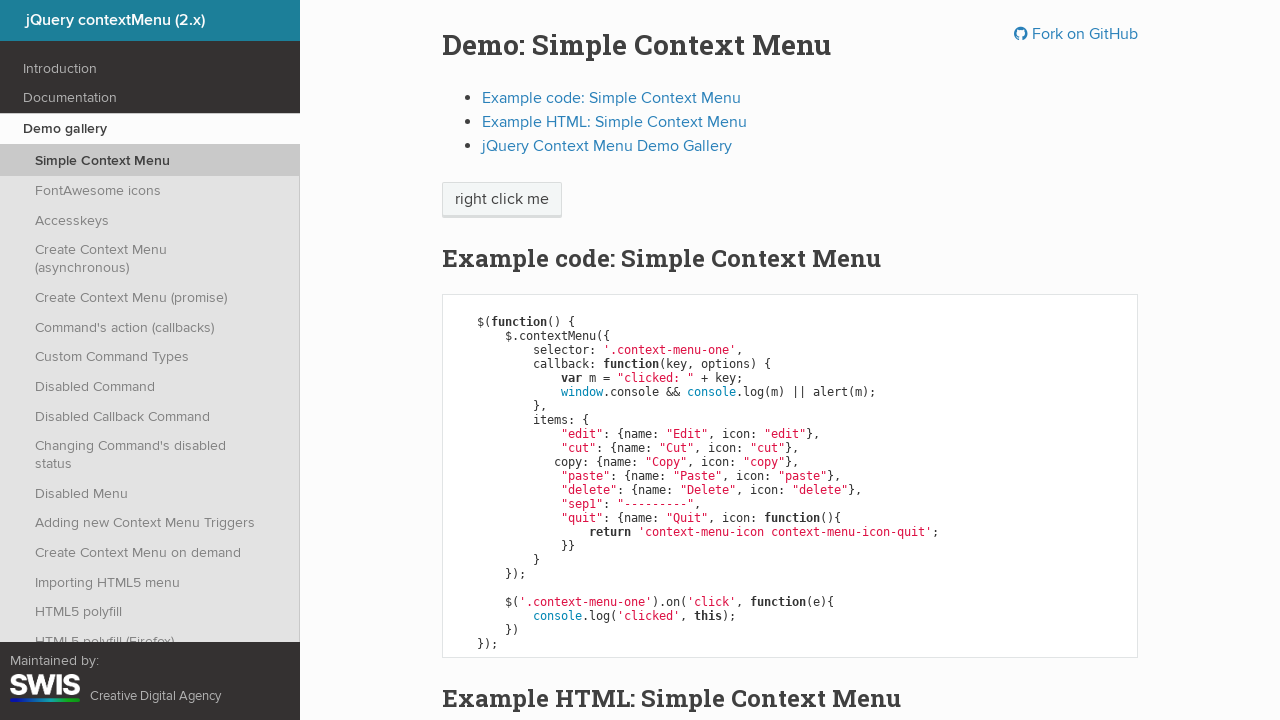

Performed right-click action on the button at (502, 200) on xpath=//span[normalize-space()='right click me']
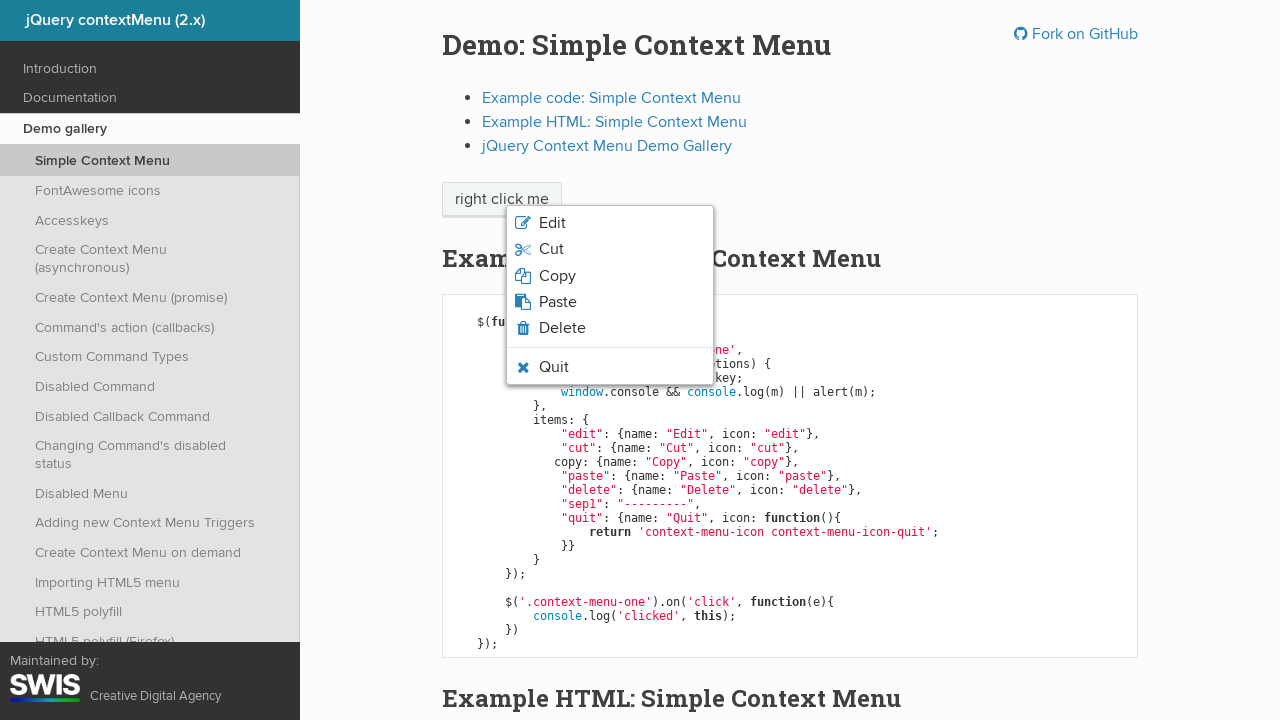

Context menu appeared after right-click
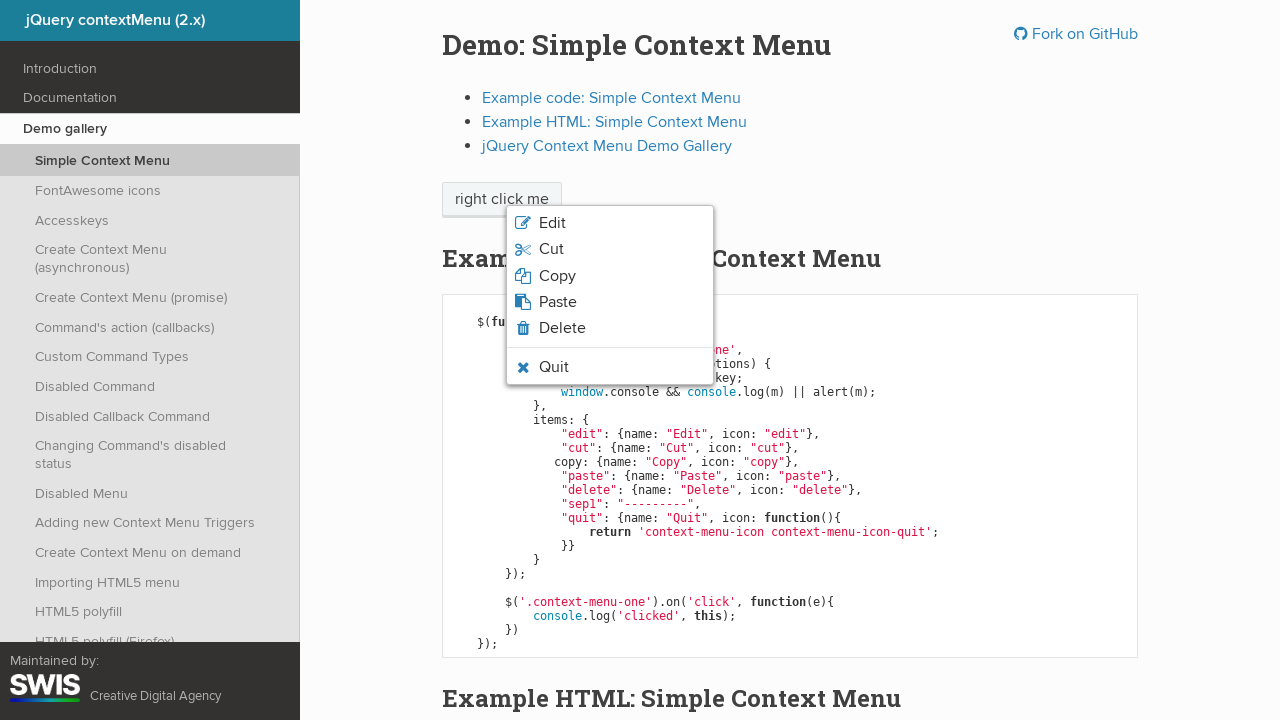

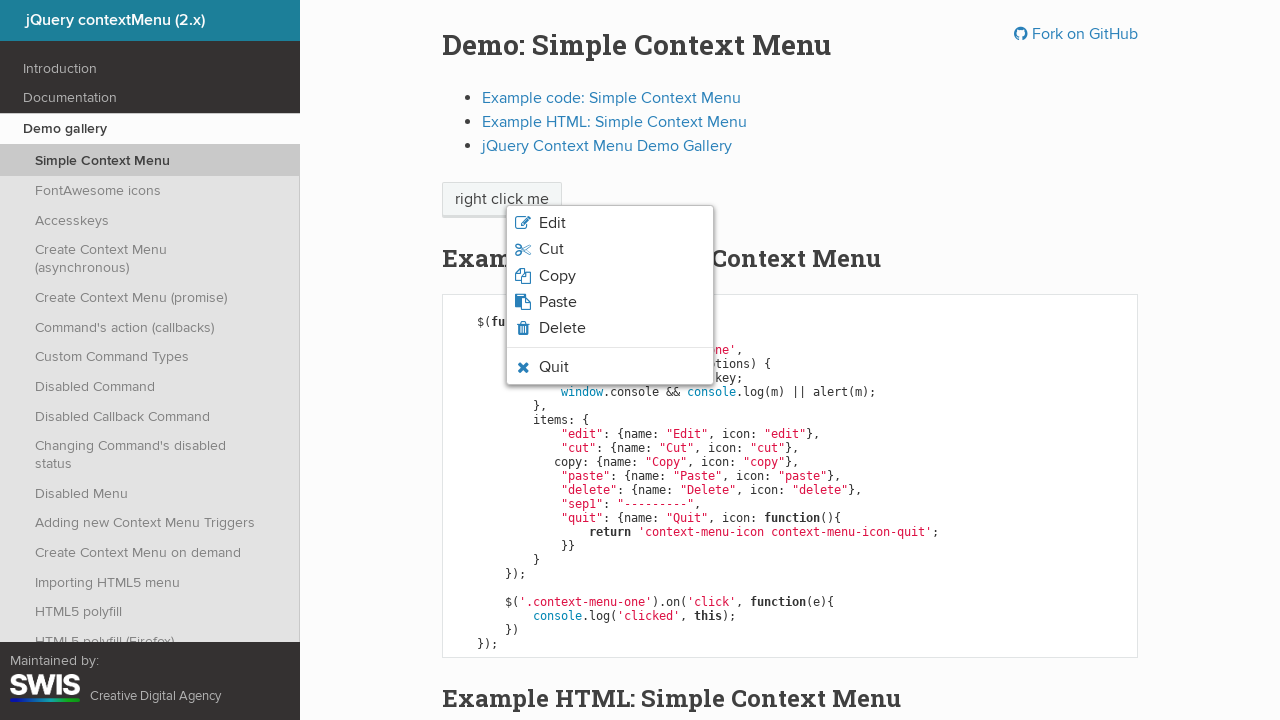